Tests an online calculator by performing a multiplication operation (7 * 3) using keyboard inputs on a canvas-based calculator interface

Starting URL: https://www.online-calculator.com/

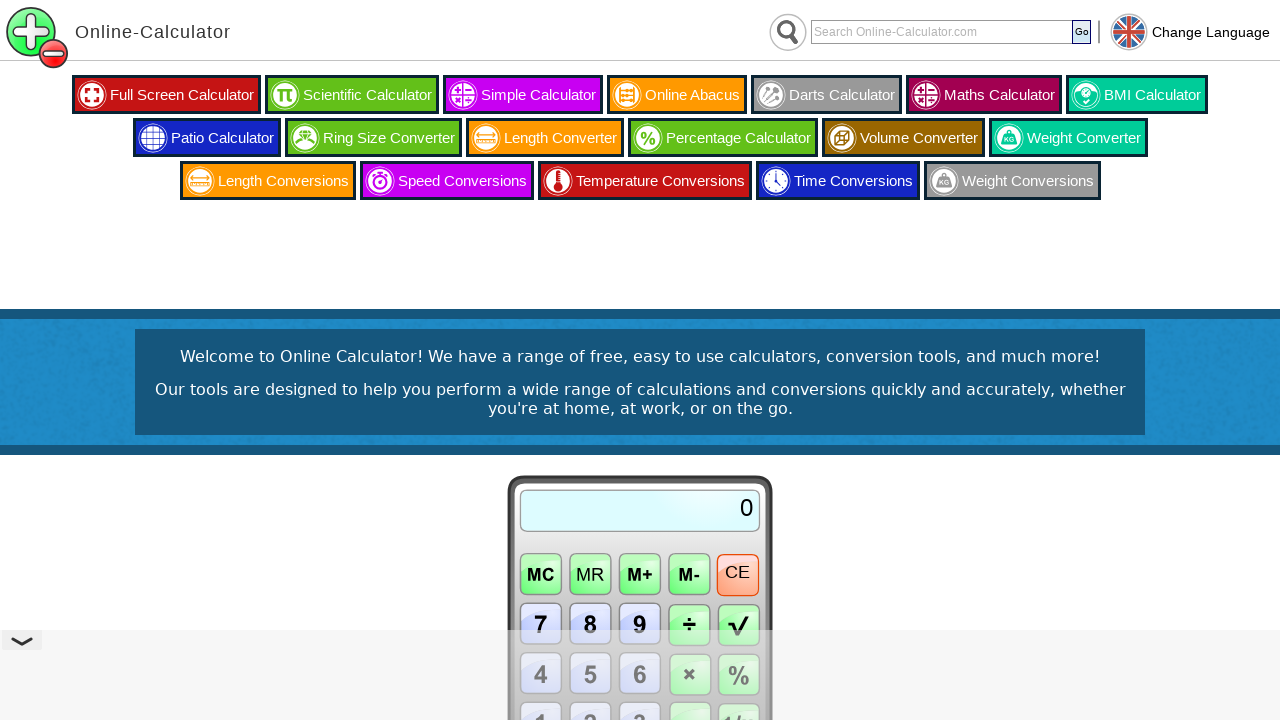

Located calculator iframe
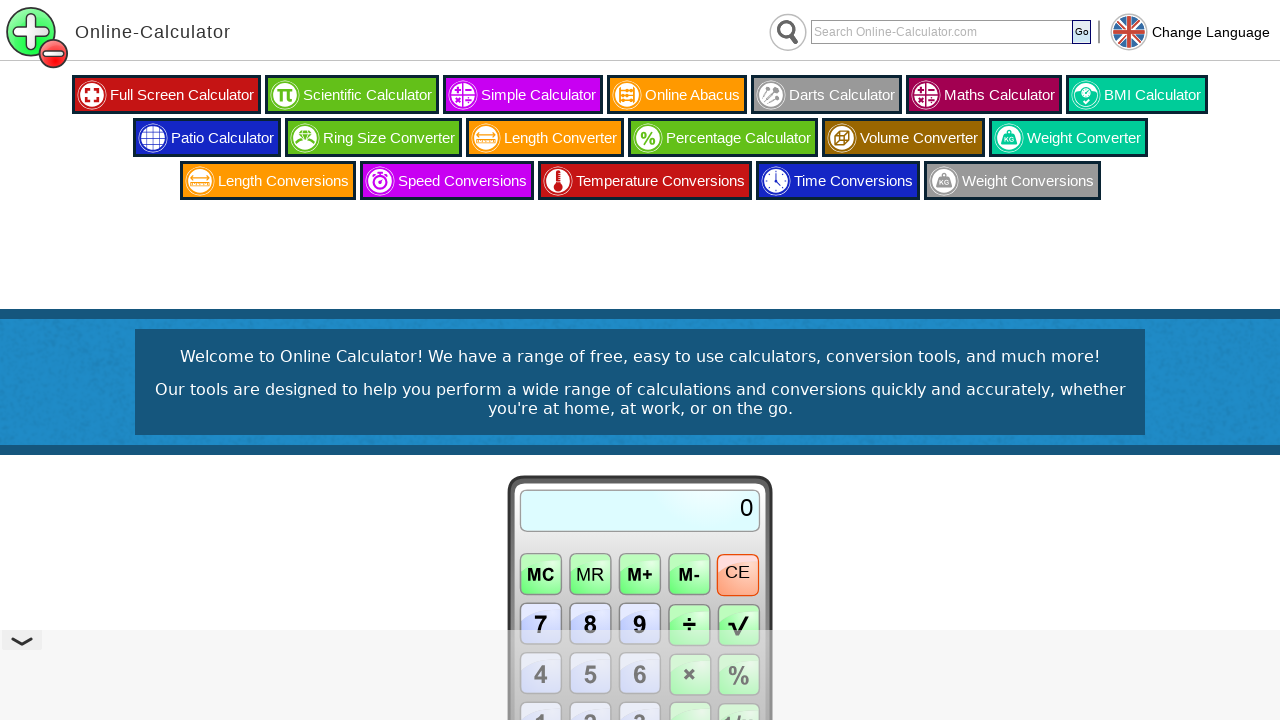

Waited 1 second for page to load
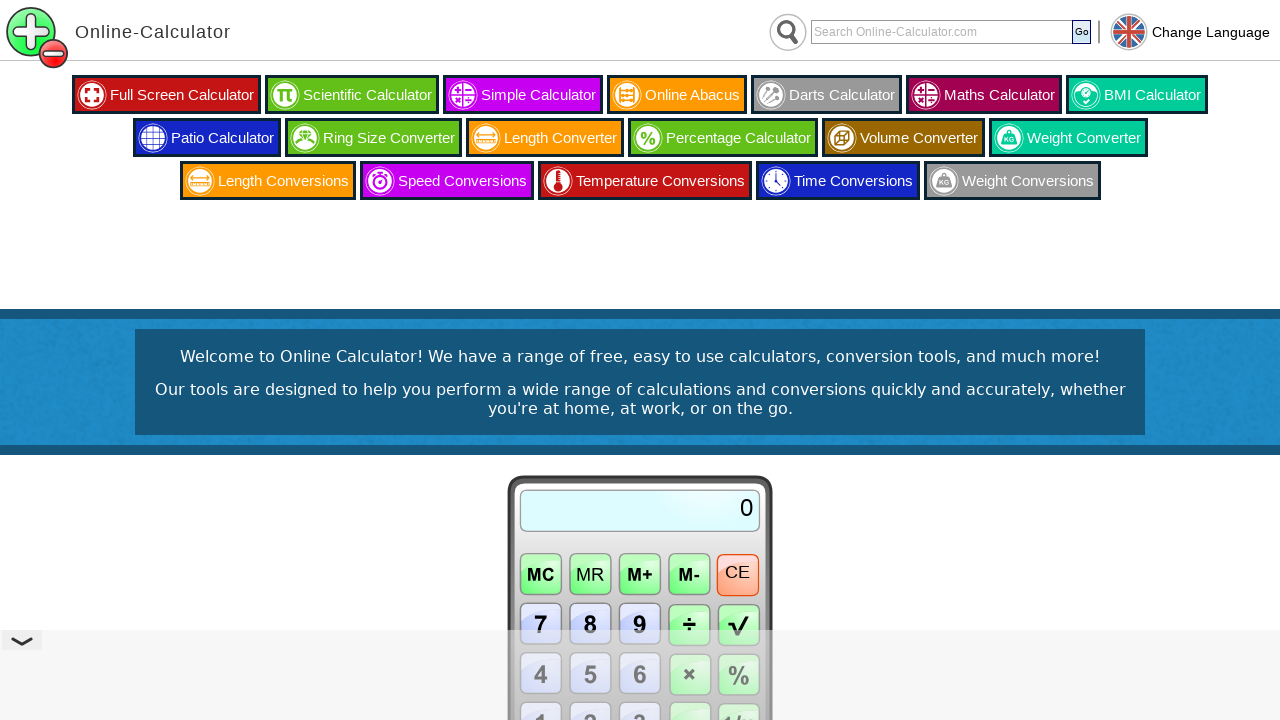

Located canvas calculator element
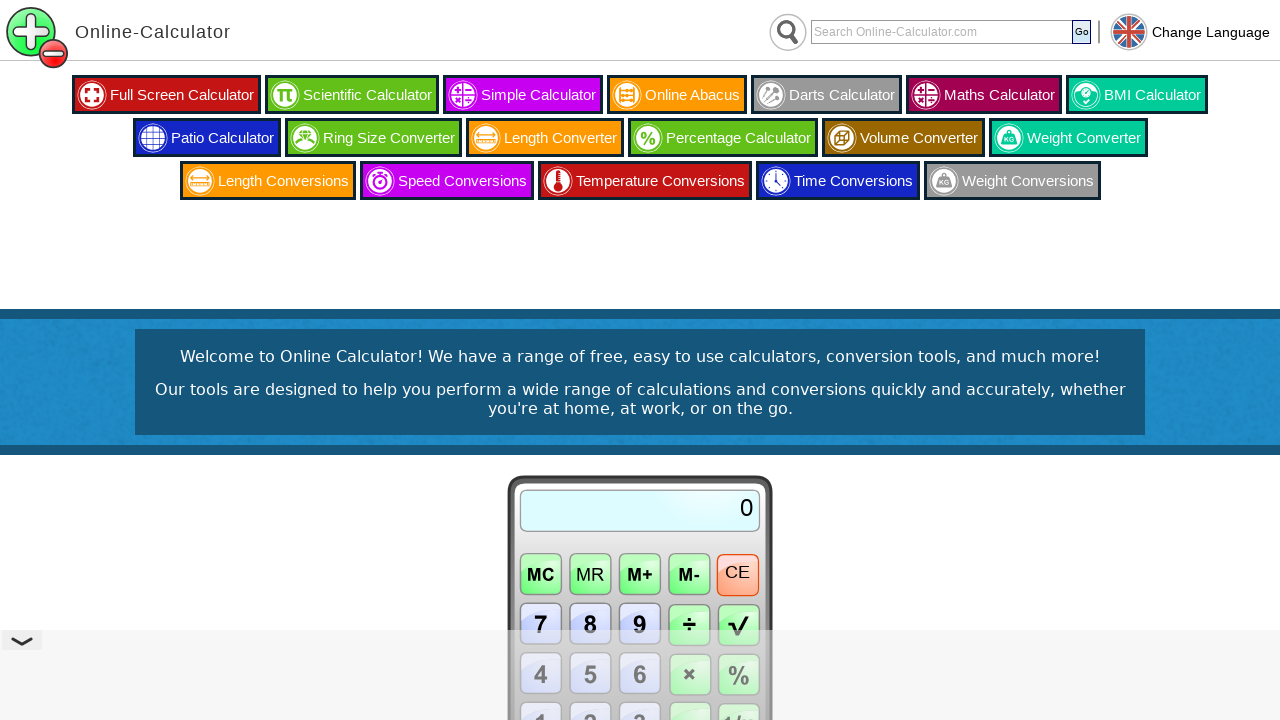

Pressed key '7' on calculator
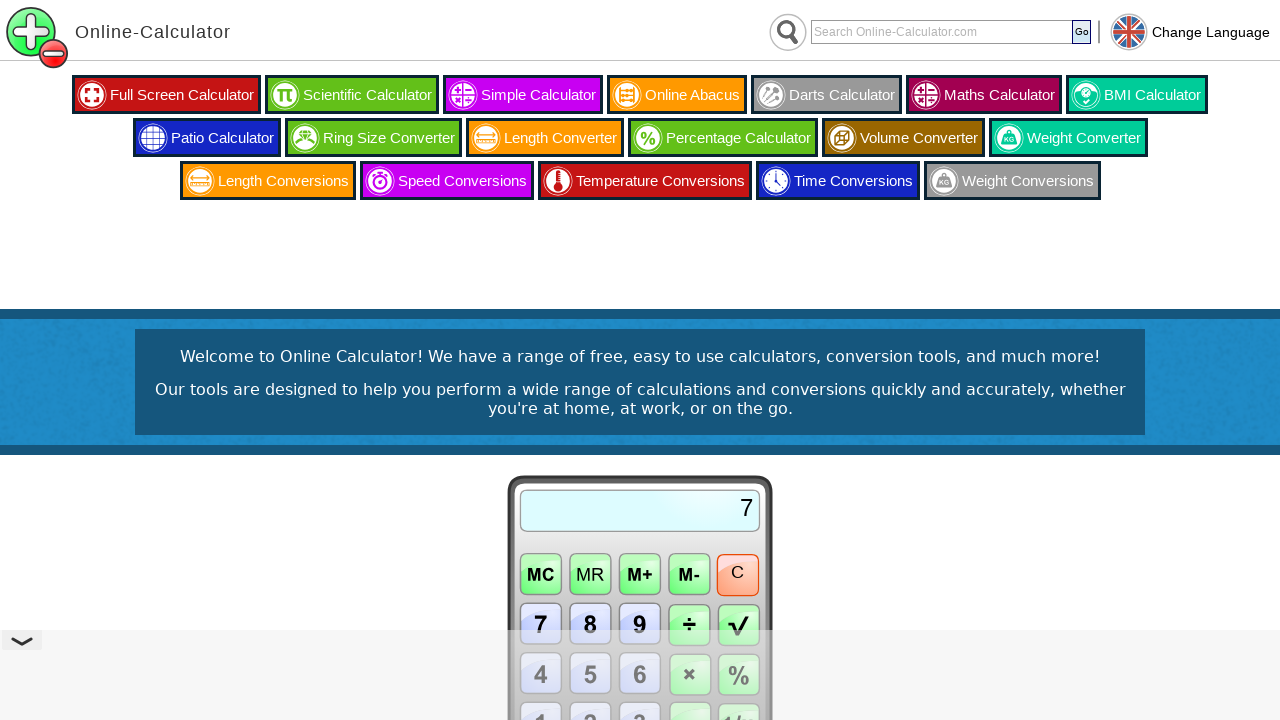

Waited 1 second after pressing 7
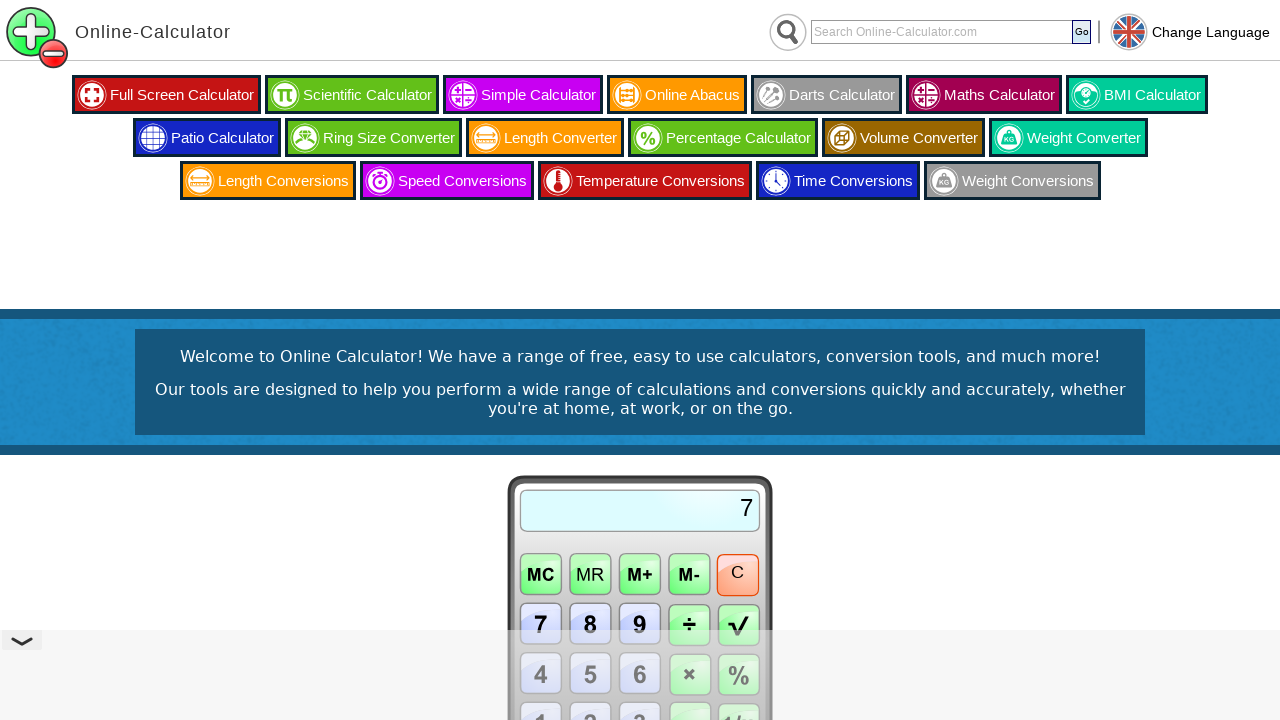

Pressed multiplication operator '*'
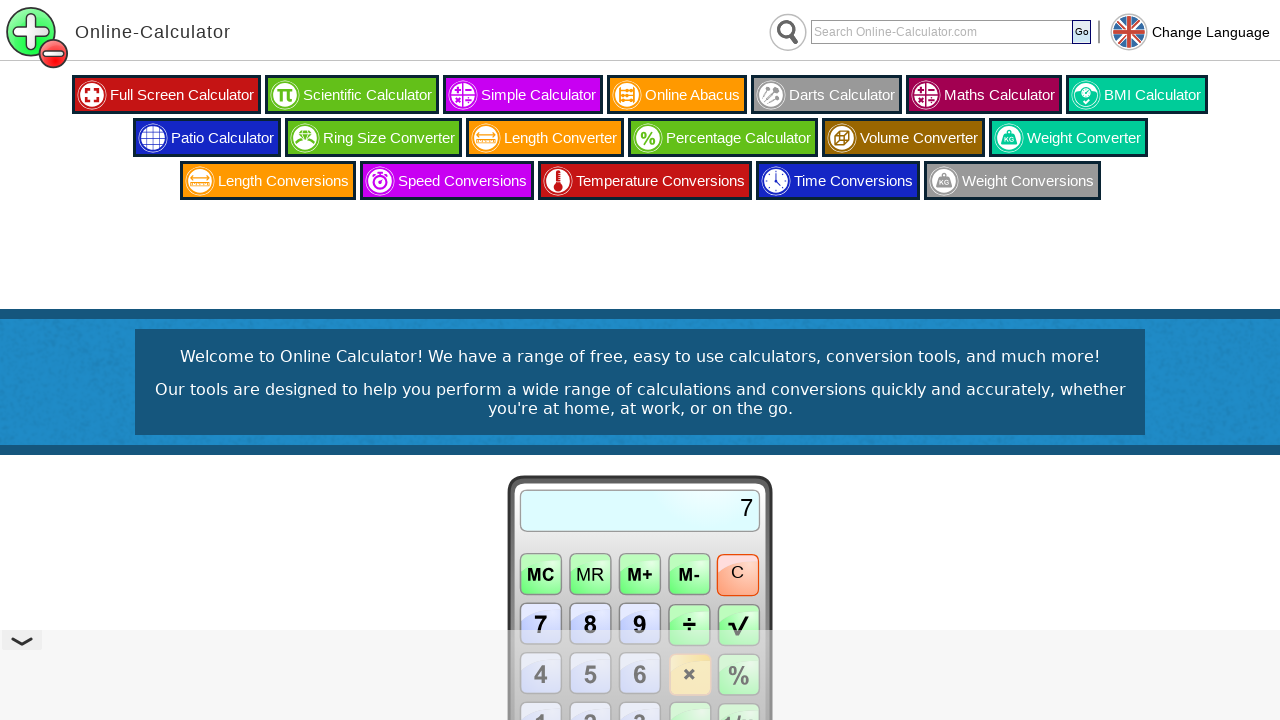

Waited 1 second after pressing multiplication
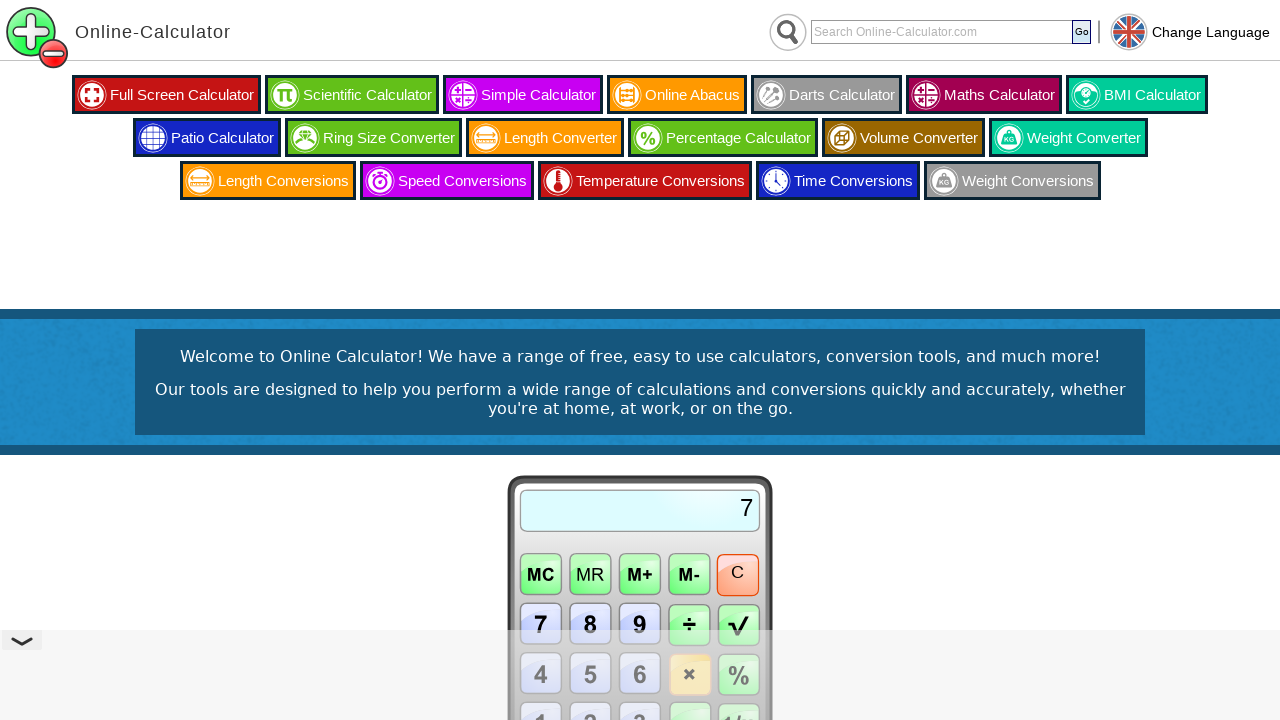

Pressed key '3' on calculator
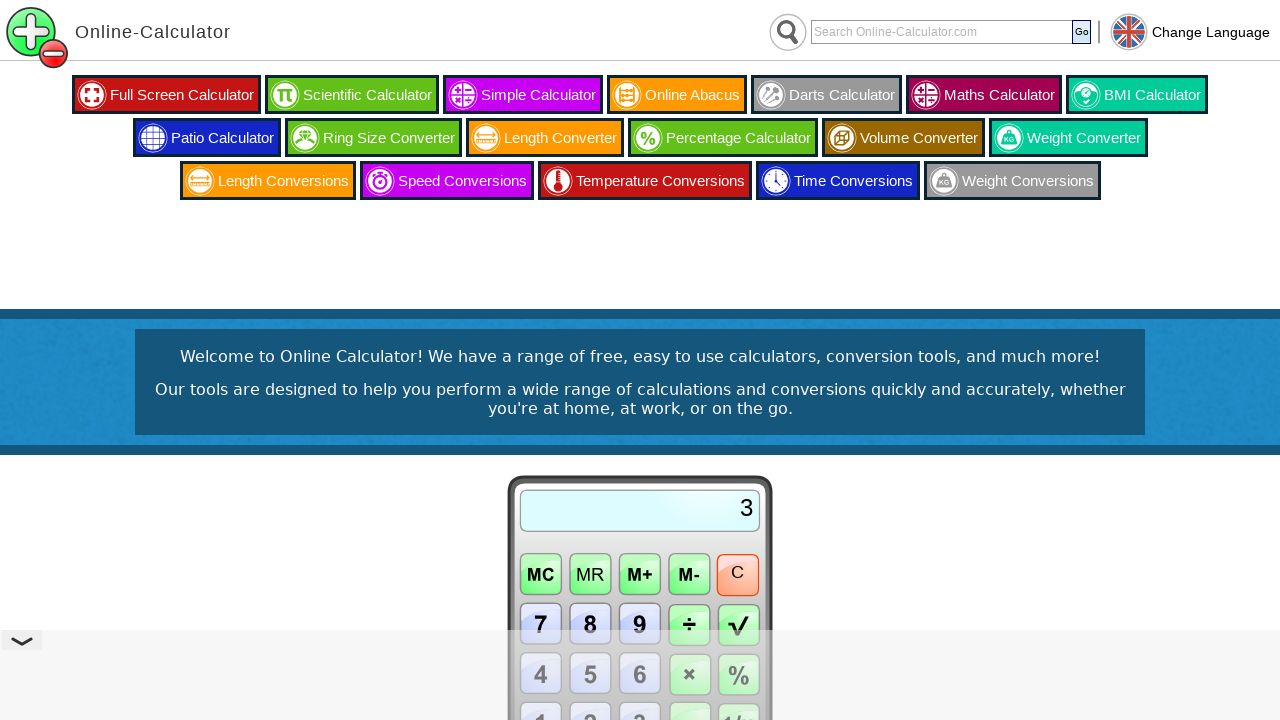

Waited 1 second after pressing 3
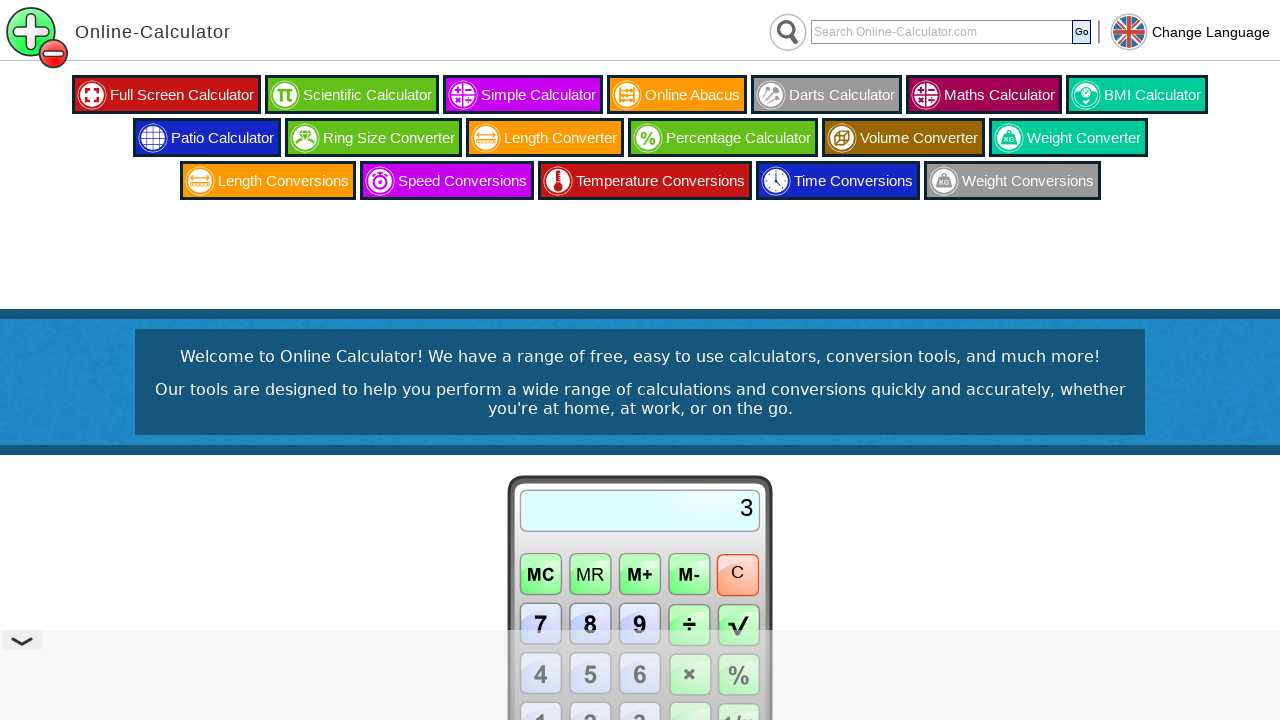

Pressed equals key to calculate result of 7 * 3
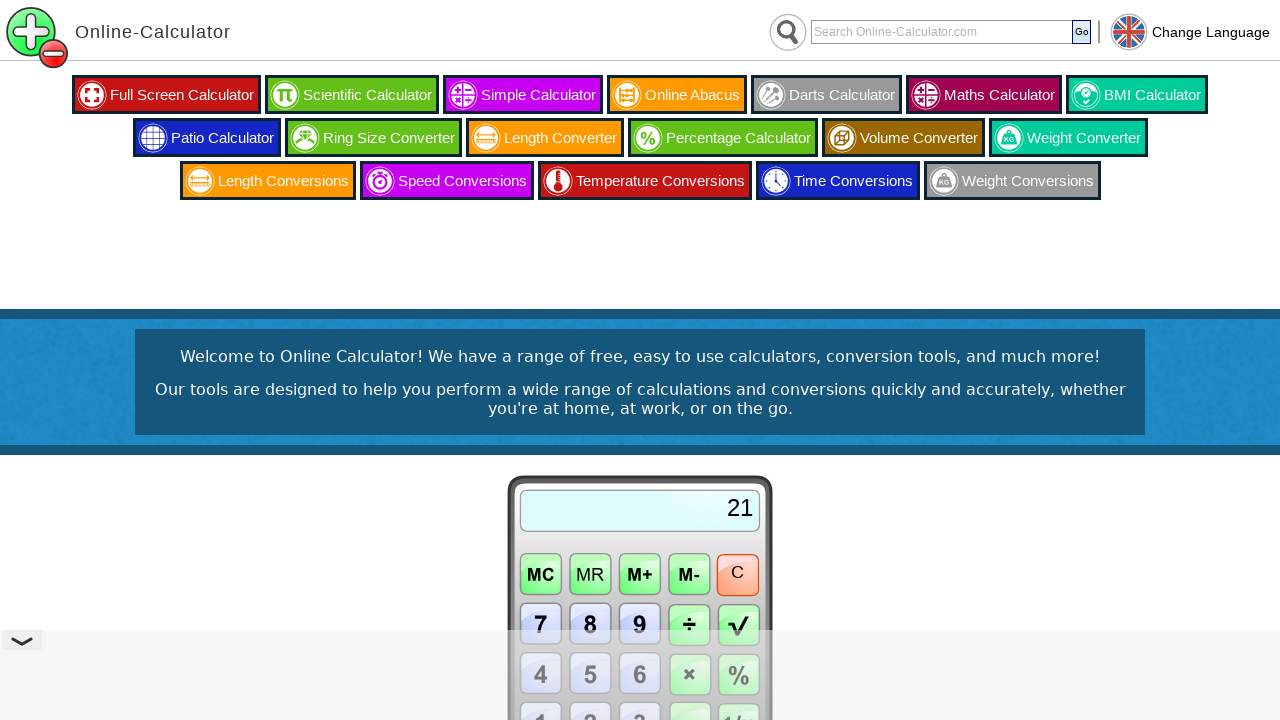

Waited 1 second after pressing equals
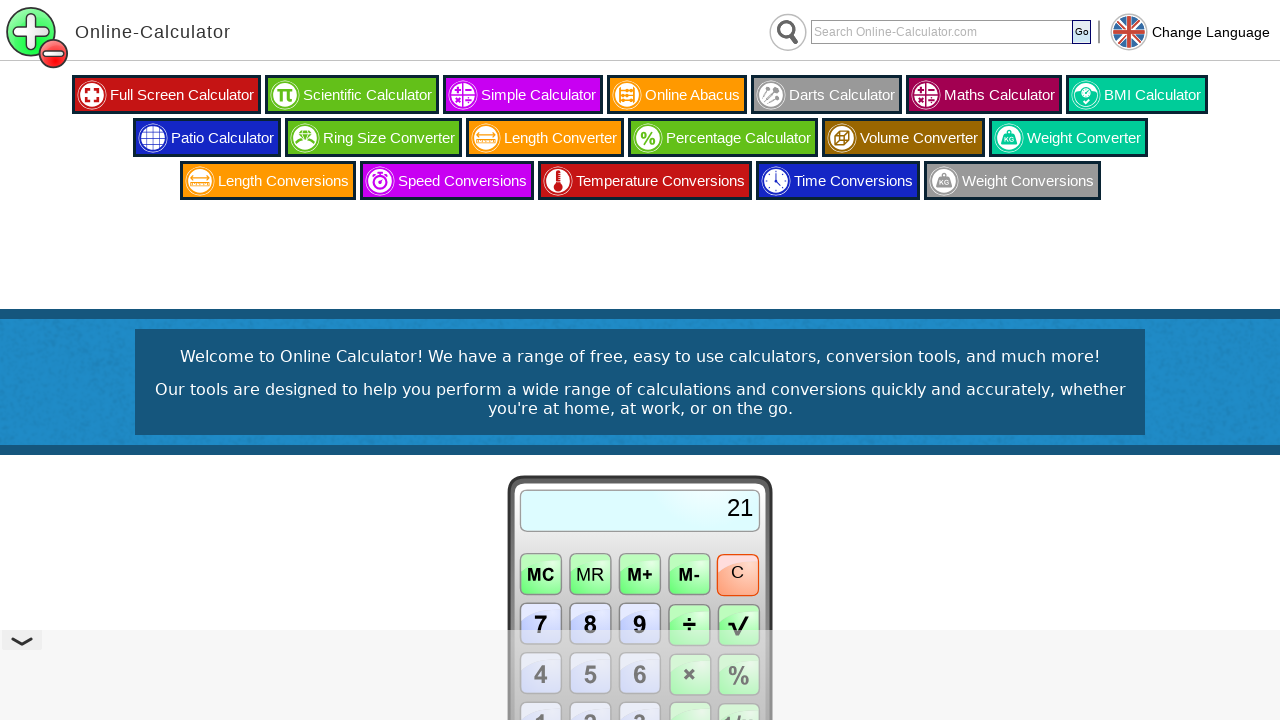

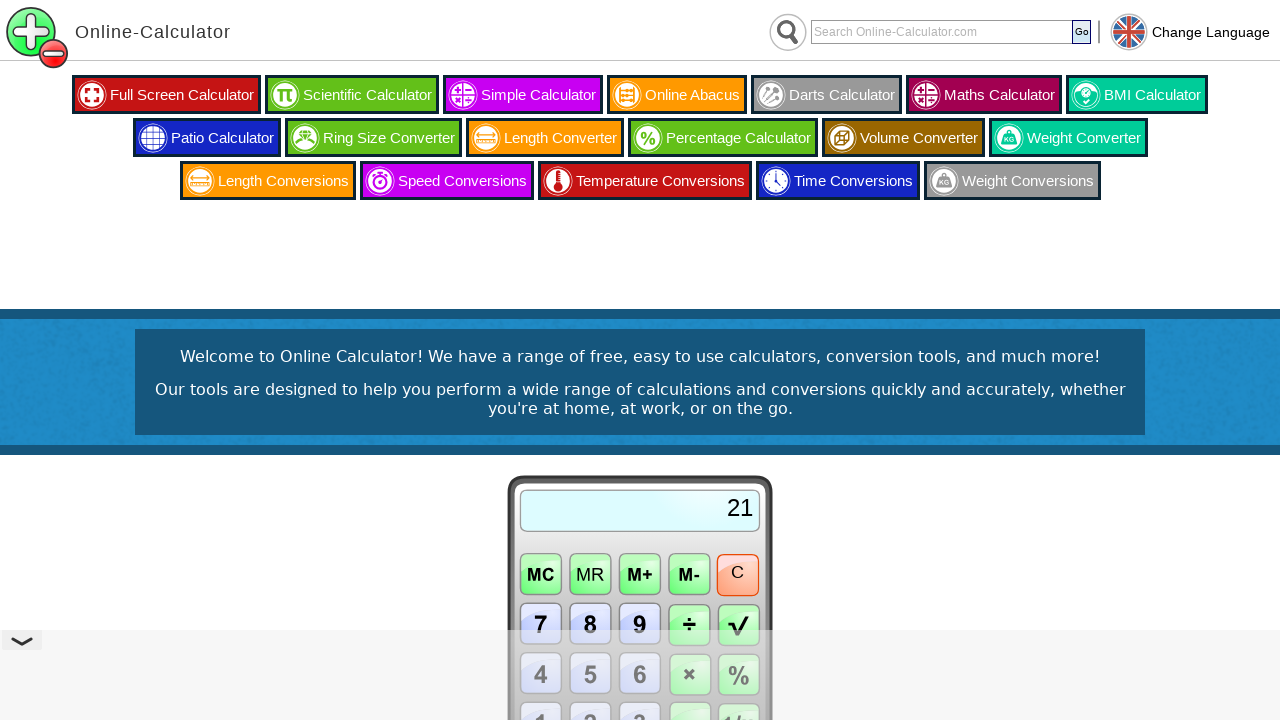